Tests navigation to the RedBus website and verifies the page loads successfully by checking that the page title is accessible.

Starting URL: https://www.redbus.in/

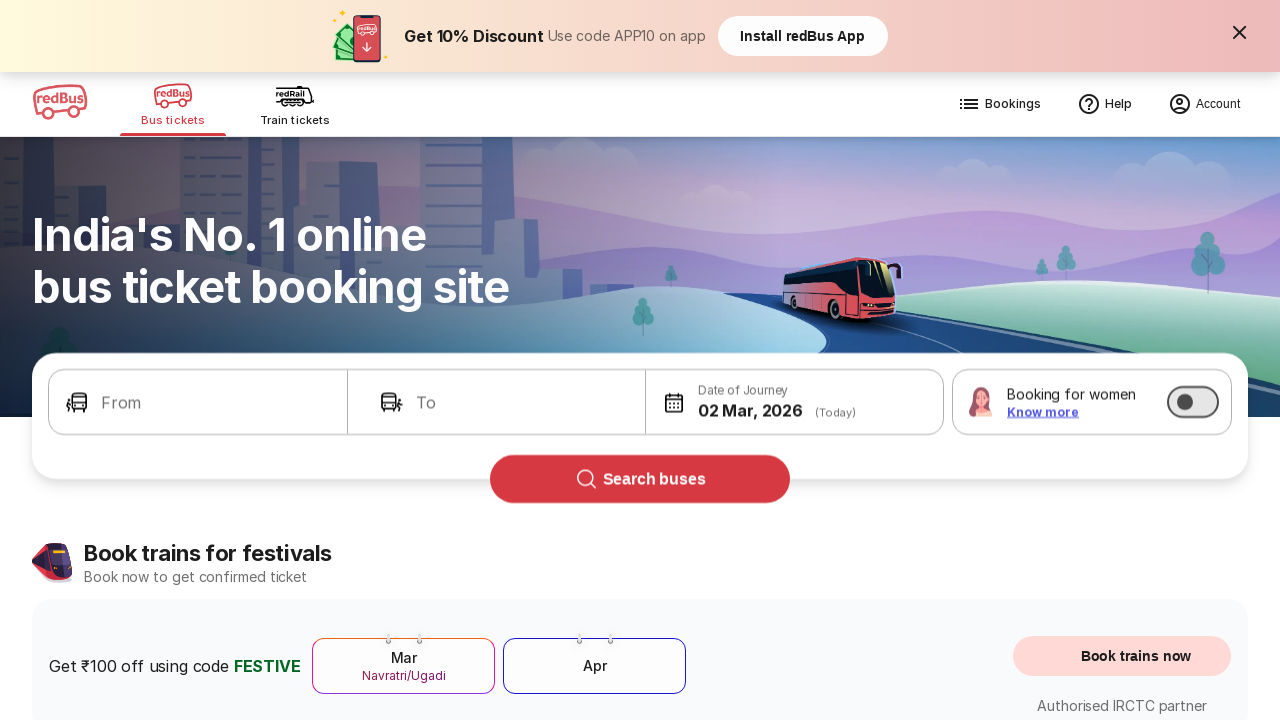

Waited for page to reach domcontentloaded state
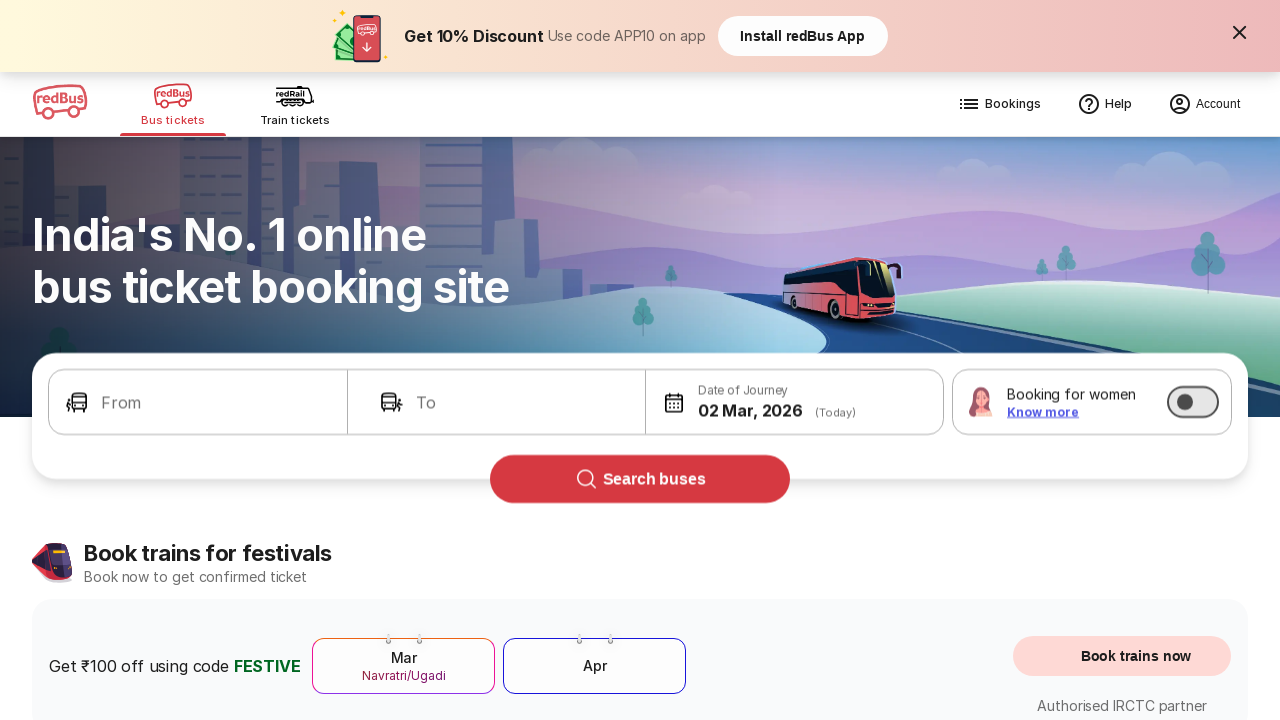

Retrieved page title: Bus Booking Online and Train Tickets at Lowest Price - redBus
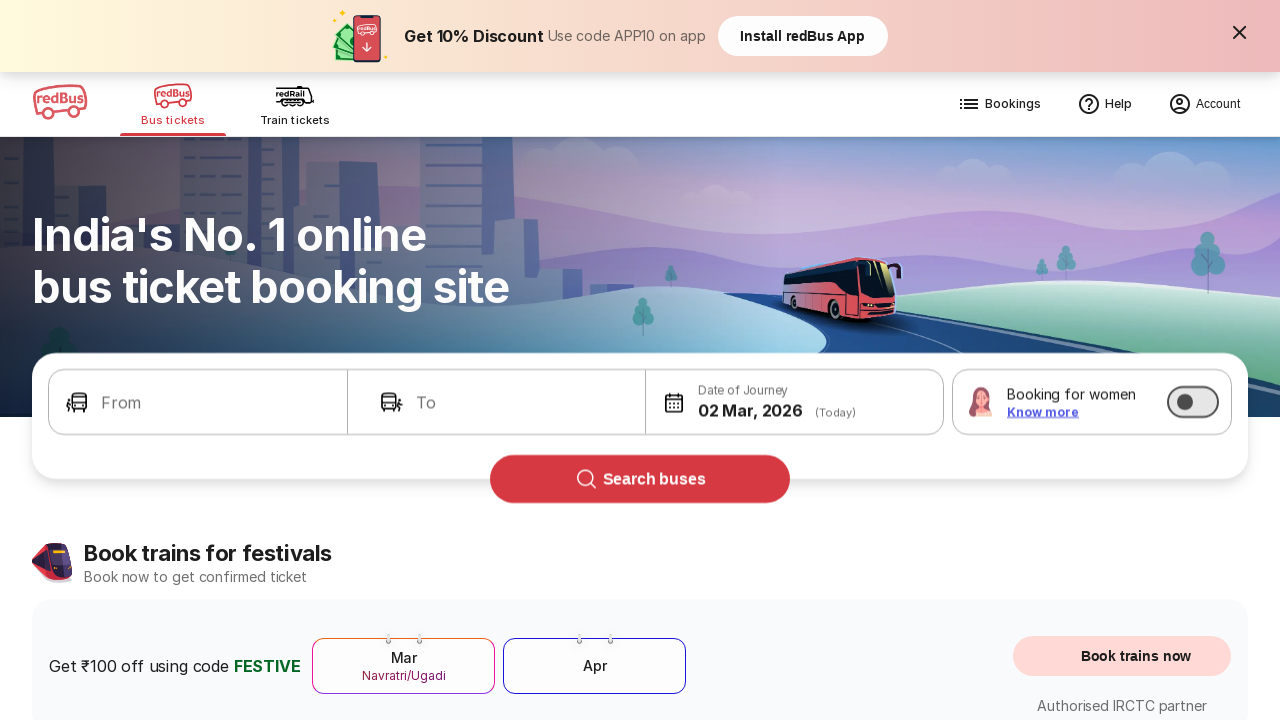

Printed page title to console
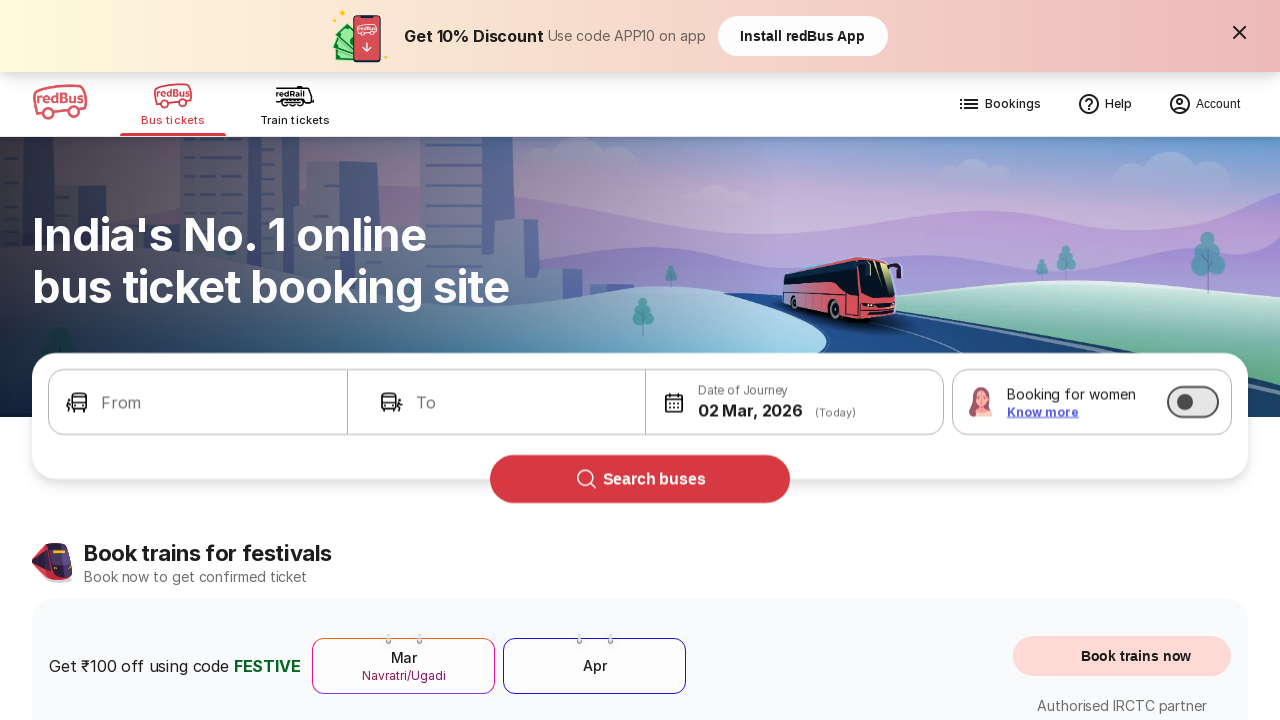

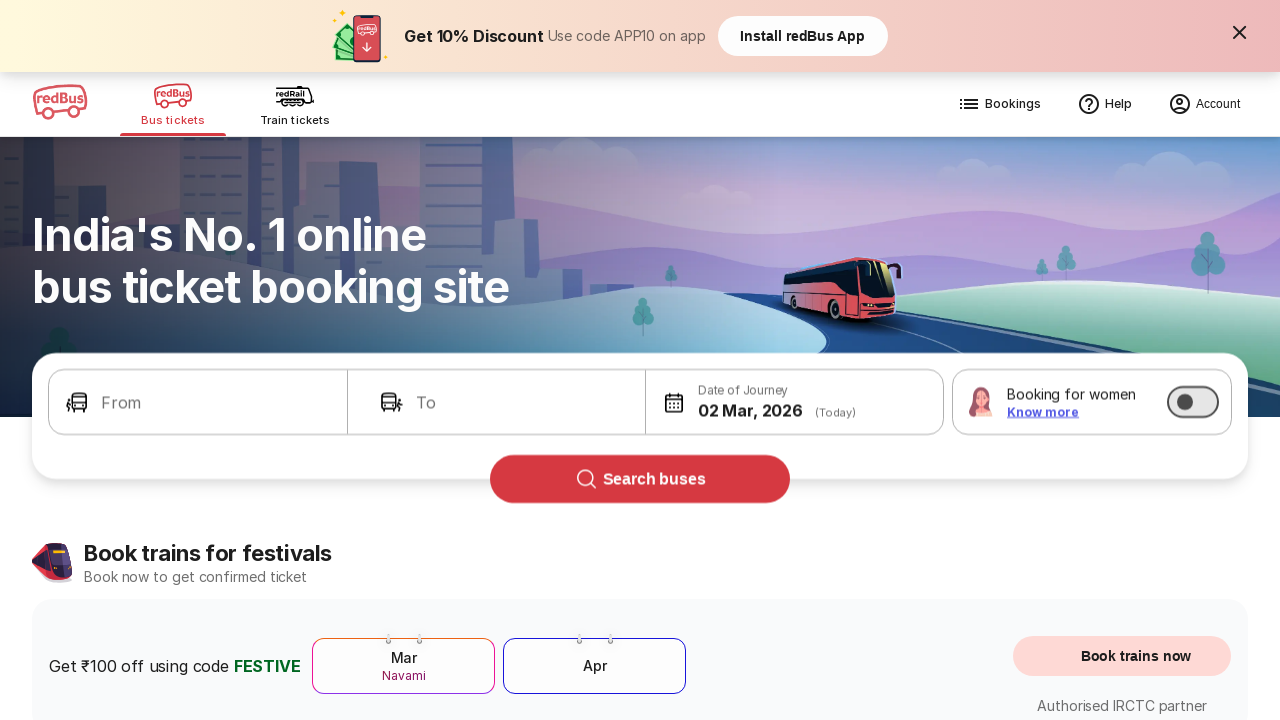